Tests registration form with various invalid phone number formats, verifying phone validation messages

Starting URL: https://alada.vn/tai-khoan/dang-ky.html

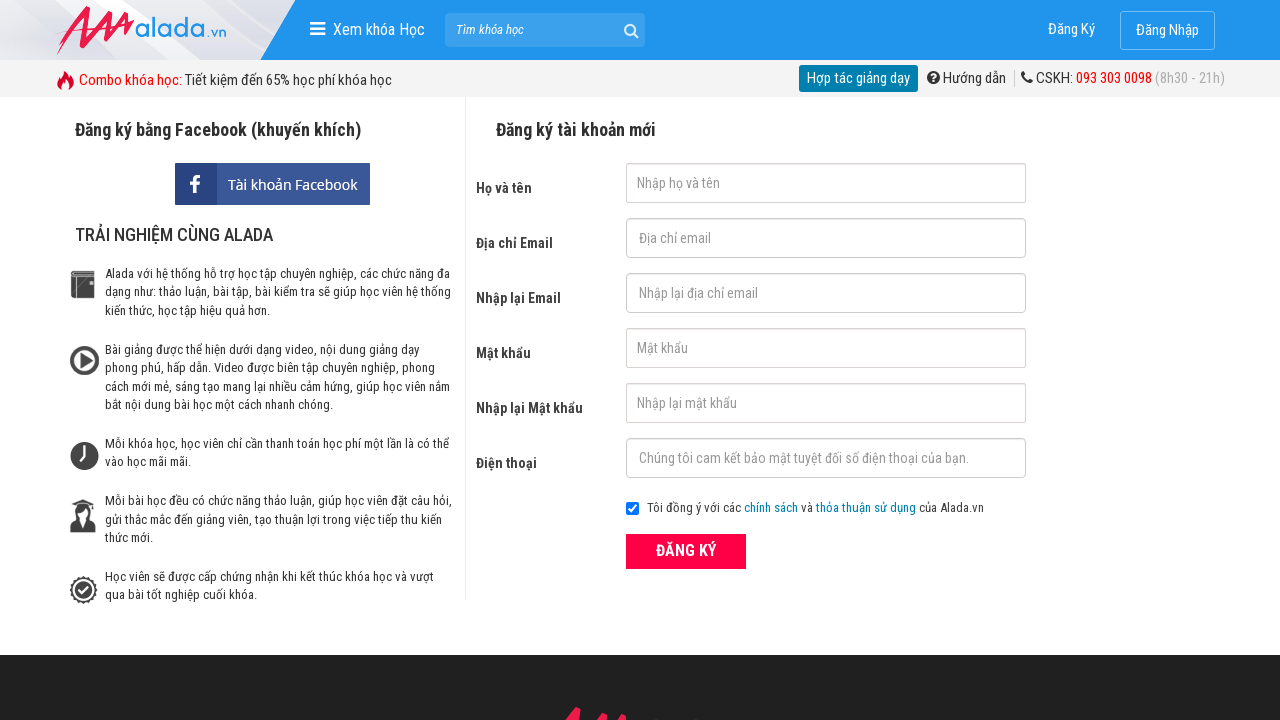

Filled first name field with 'Nguyễn Văn An' on #txtFirstname
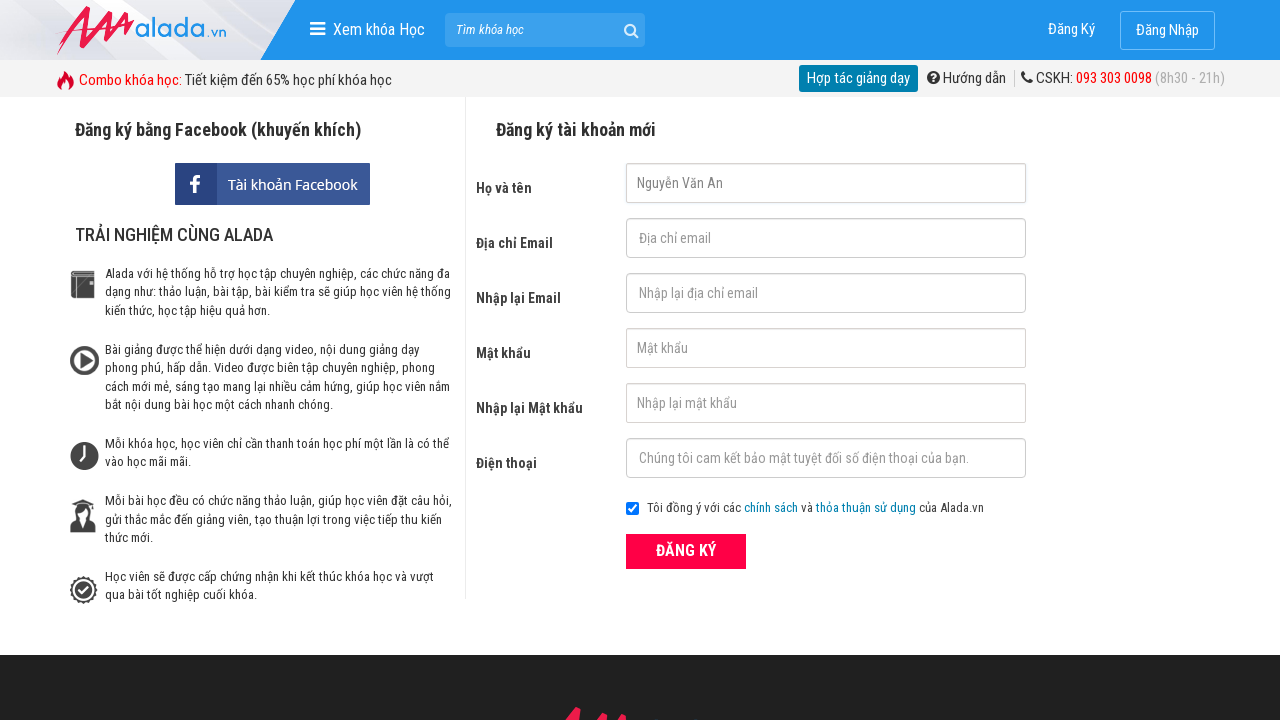

Filled email field with 'nguyenvanan@gmail.com' on #txtEmail
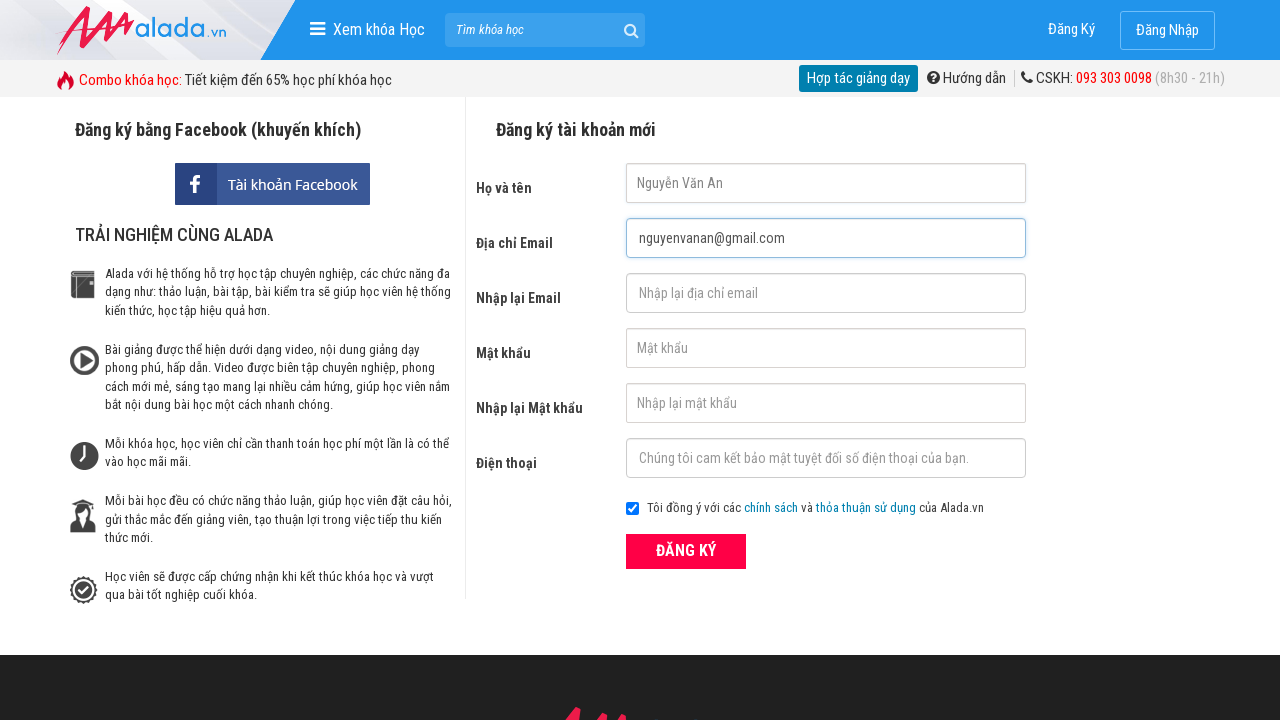

Filled confirm email field with 'sjahfjdfh@gmail.maibfd@' on #txtCEmail
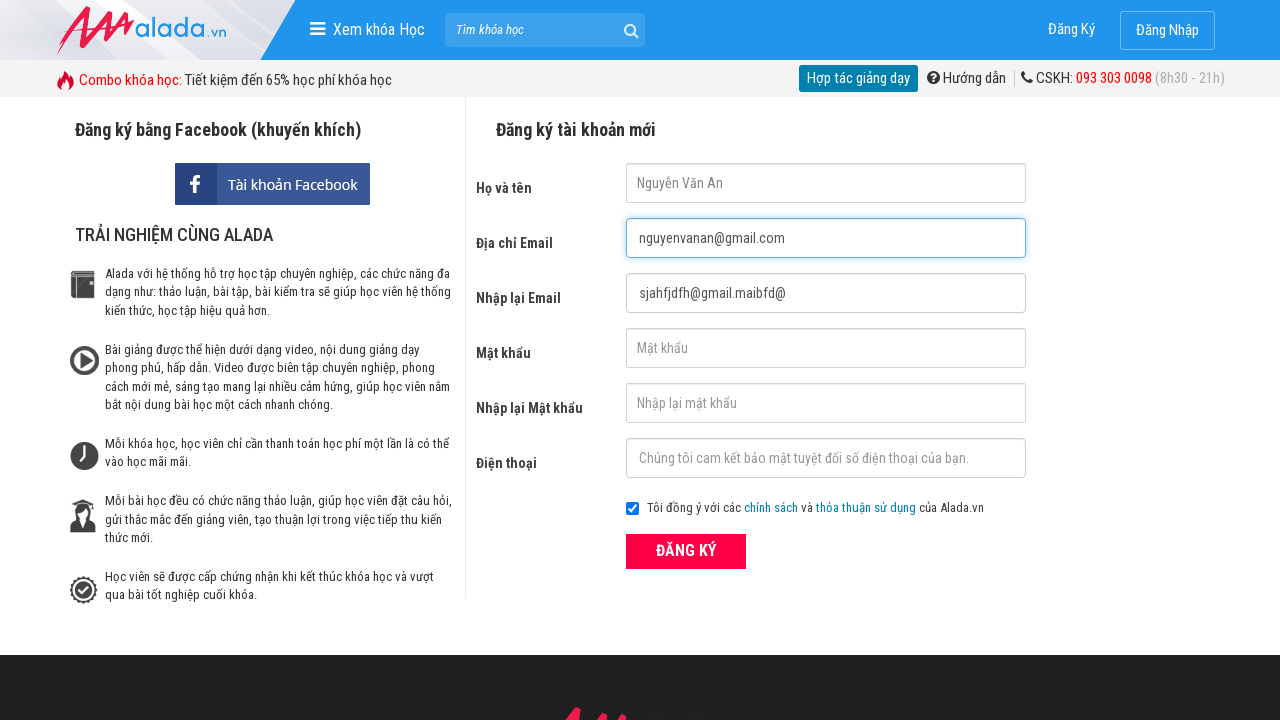

Filled password field with 'An@12345678' on #txtPassword
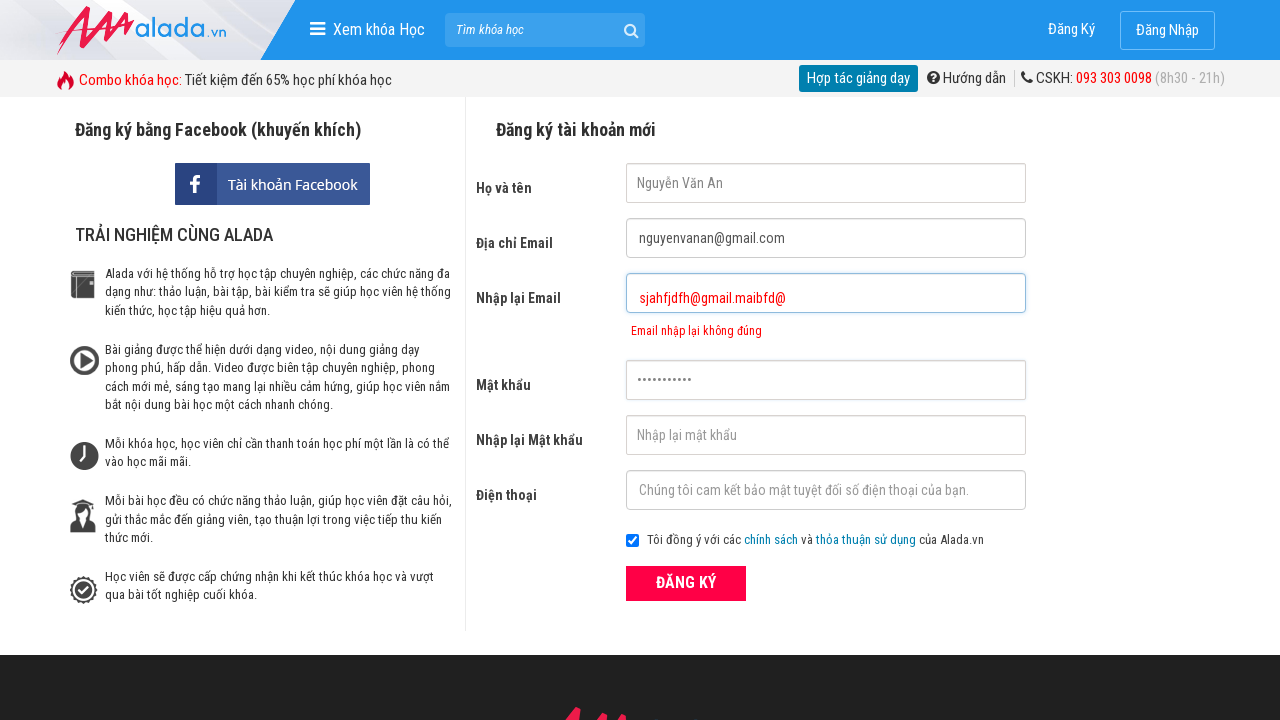

Filled confirm password field with 'An@12345678' on #txtCPassword
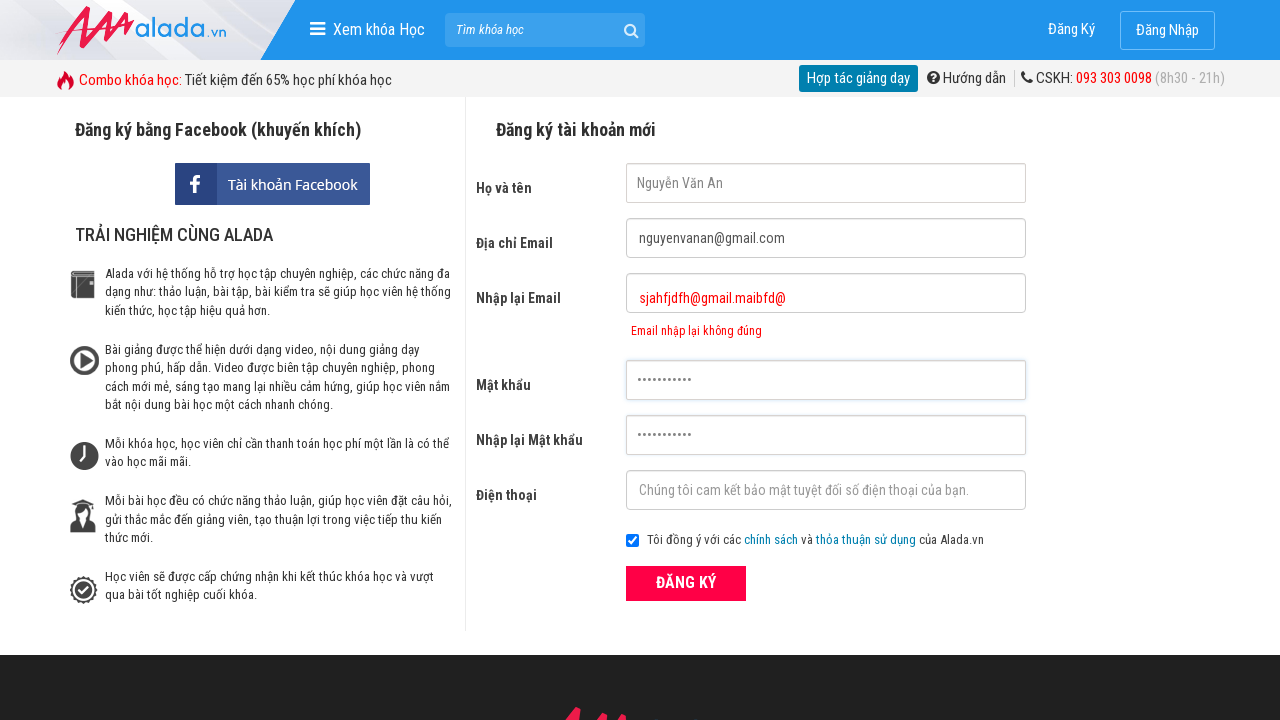

Filled phone field with too long phone number '0984786785765835354' on #txtPhone
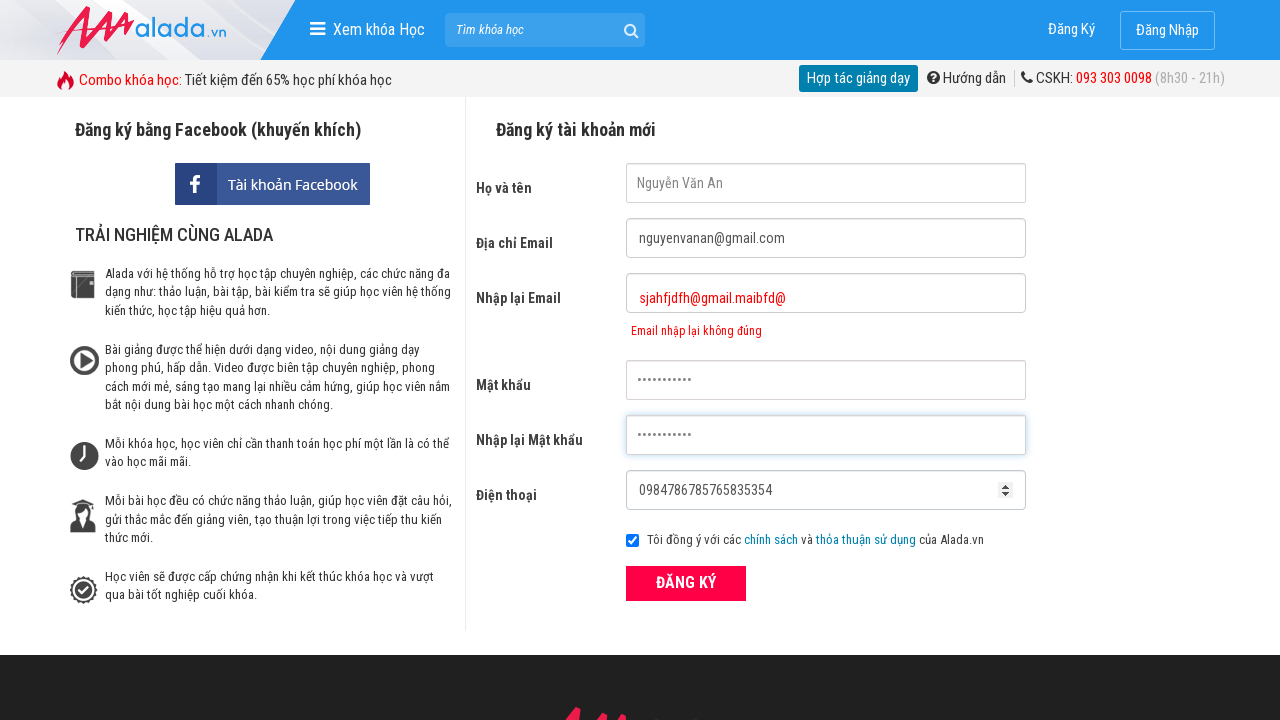

Clicked register button to submit form with too long phone number at (686, 583) on xpath=//form[@id='frmLogin']//button[text()='ĐĂNG KÝ']
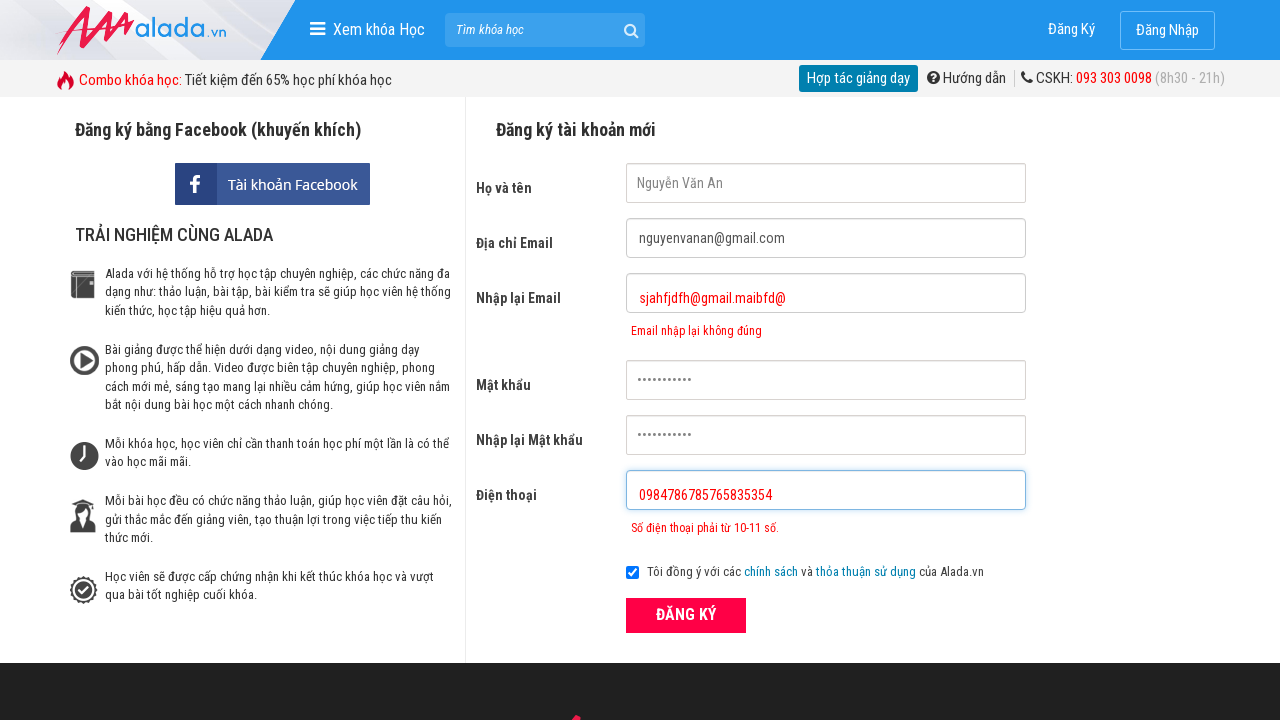

Phone error validation message appeared for too long phone number
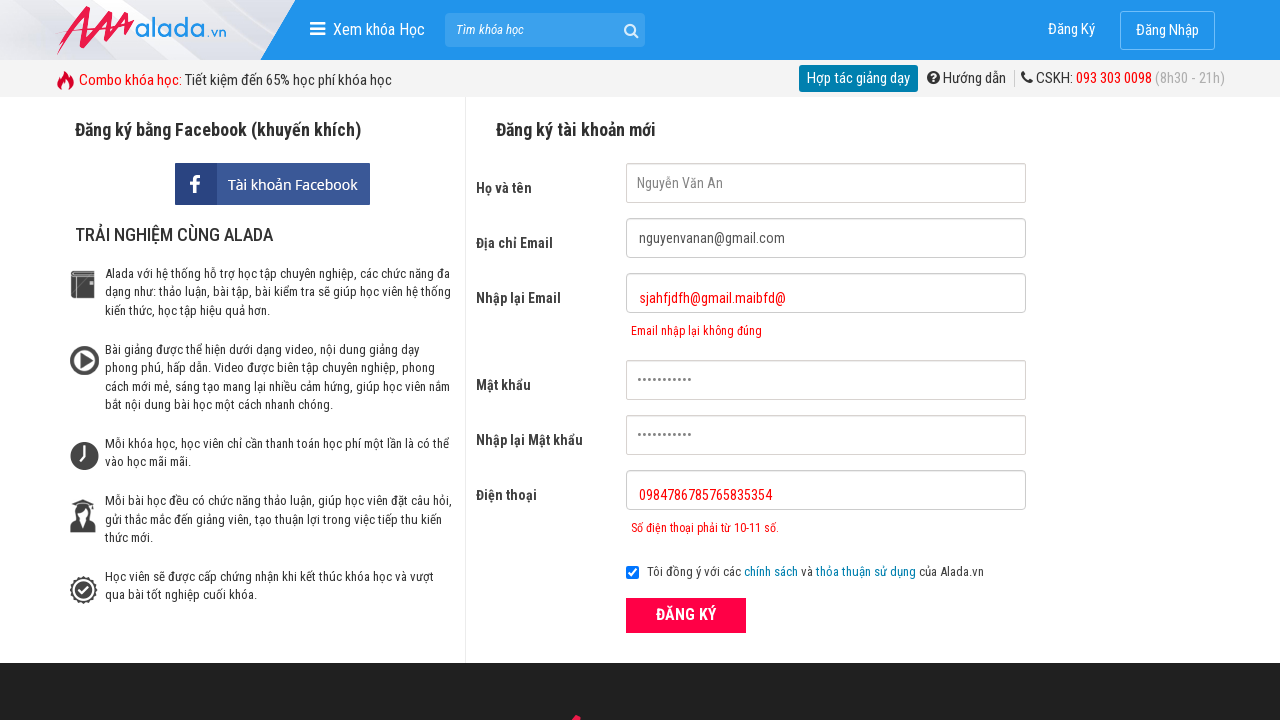

Cleared phone field on #txtPhone
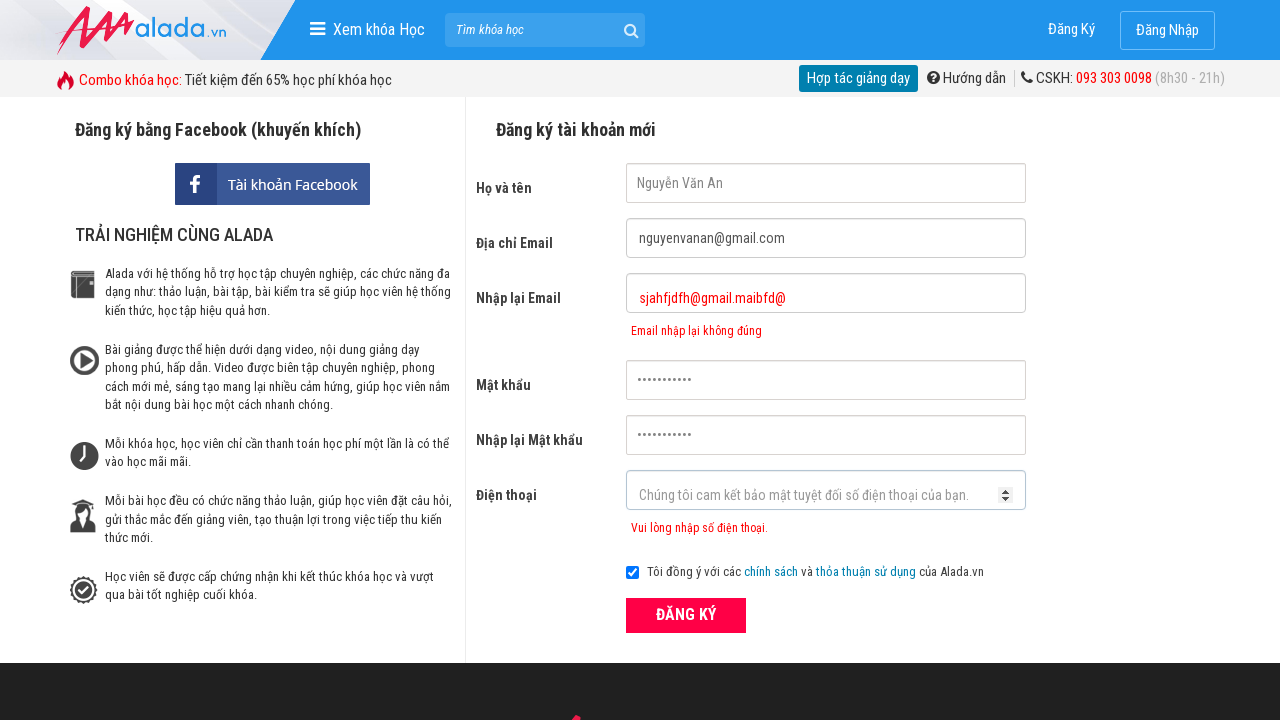

Filled phone field with too short phone number '0984' on #txtPhone
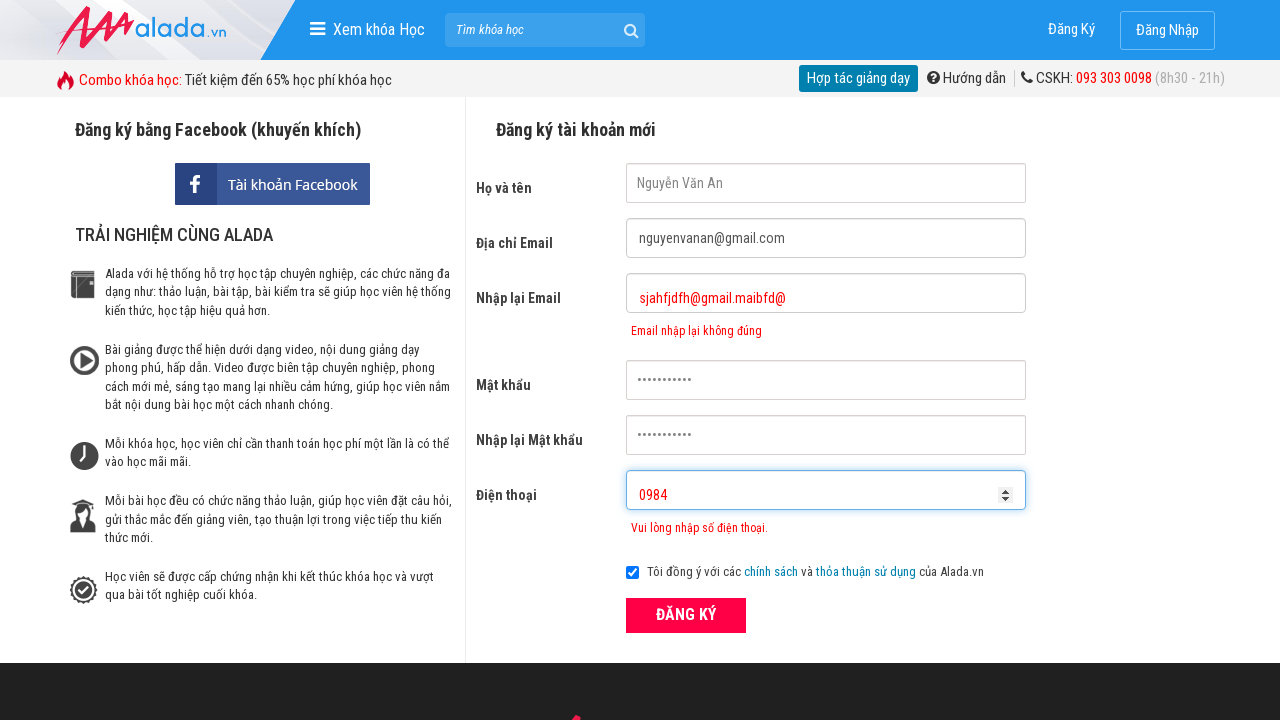

Clicked register button to submit form with too short phone number at (686, 615) on xpath=//form[@id='frmLogin']//button[text()='ĐĂNG KÝ']
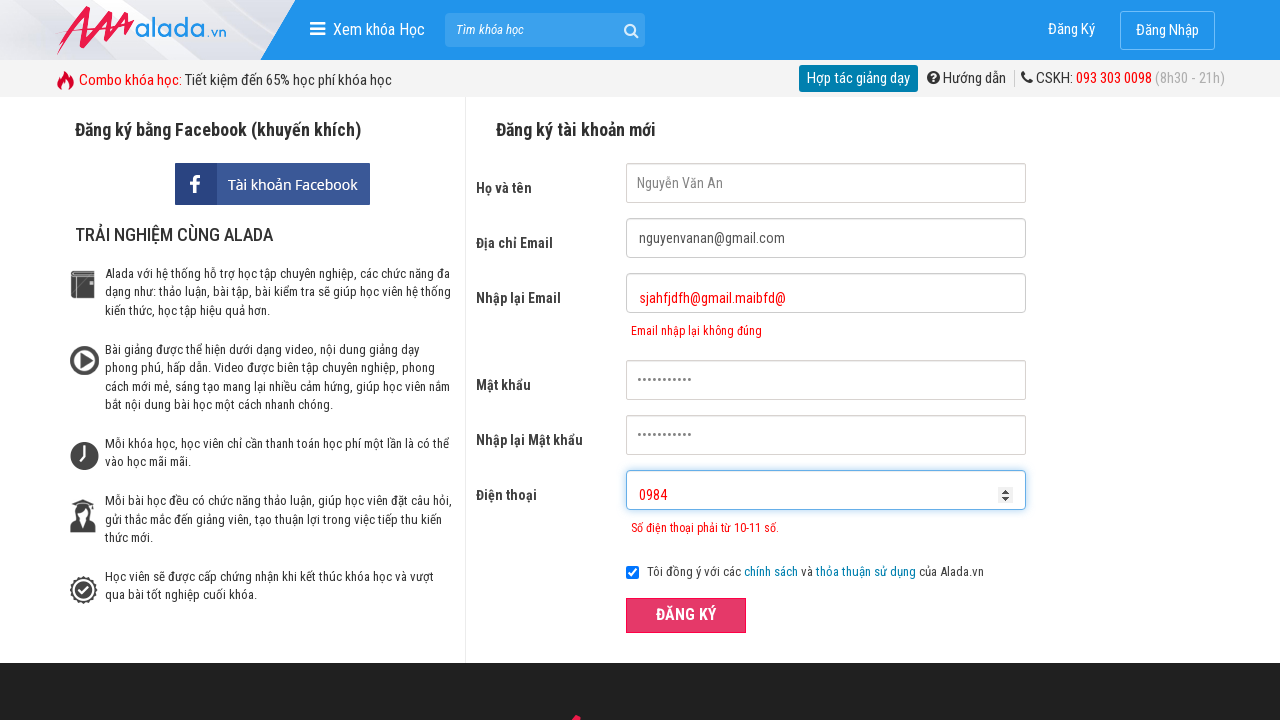

Phone error validation message appeared for too short phone number
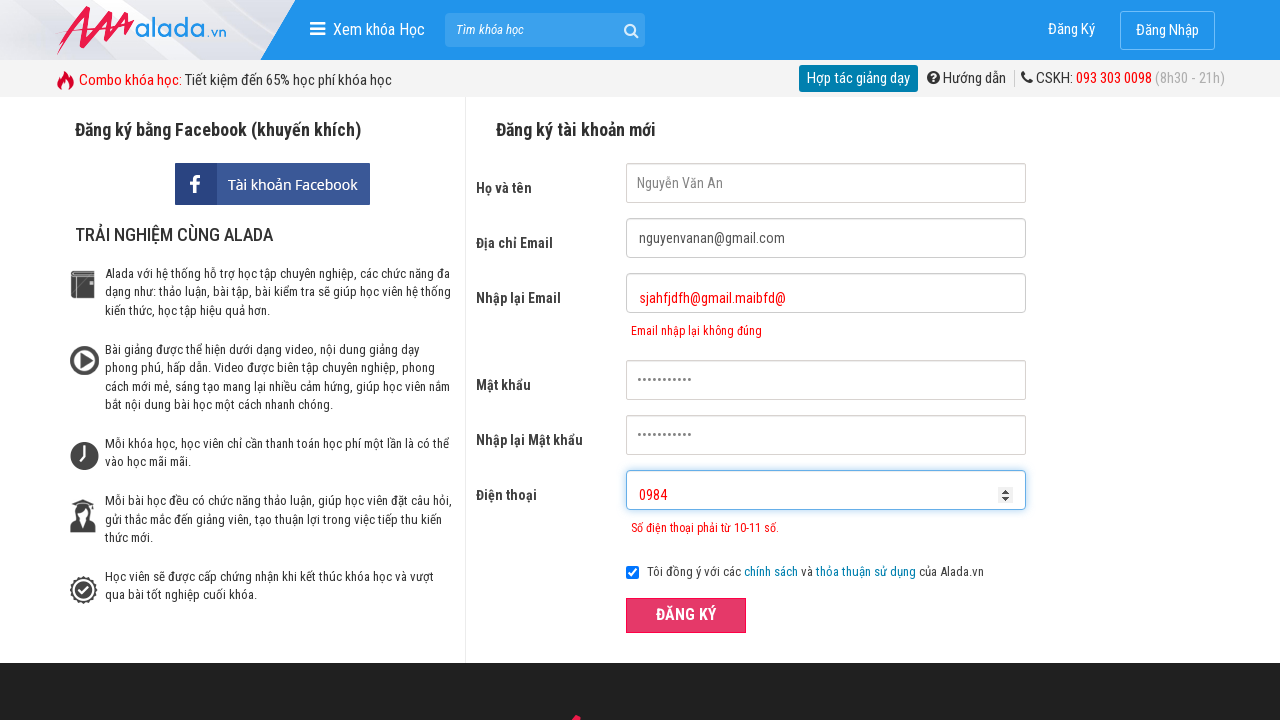

Cleared phone field on #txtPhone
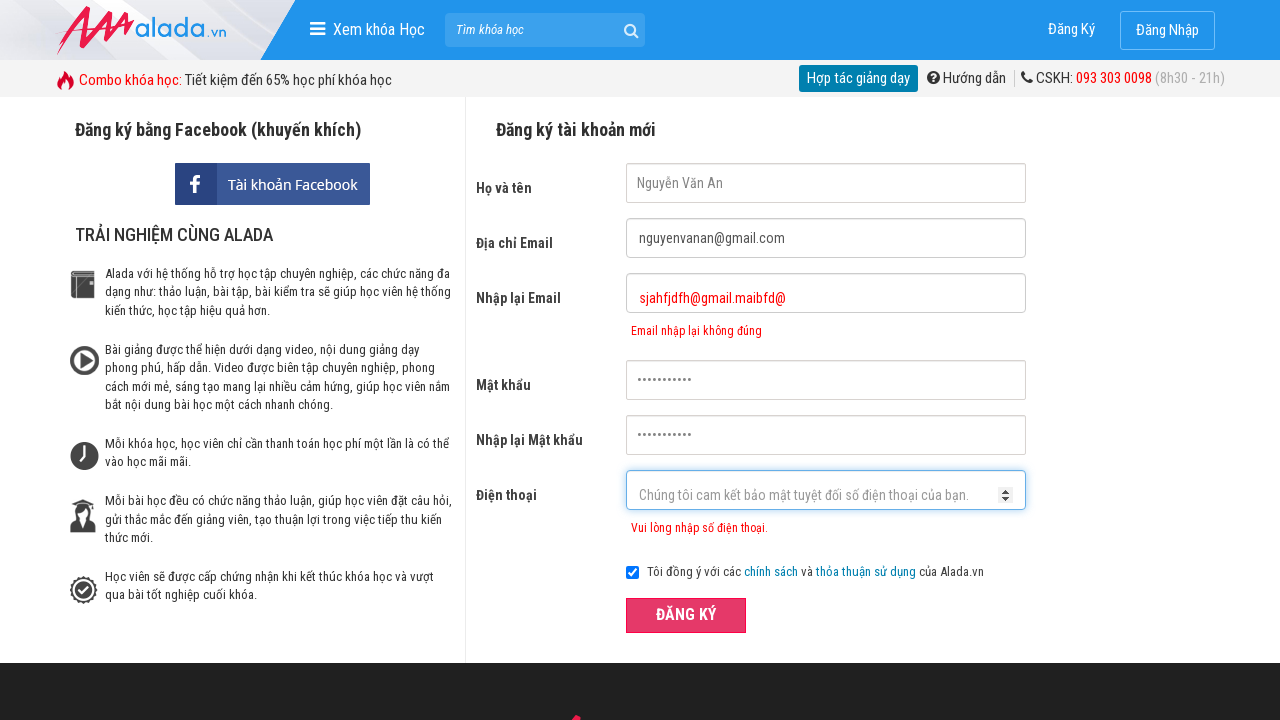

Filled phone field with invalid prefix phone number '1984' on #txtPhone
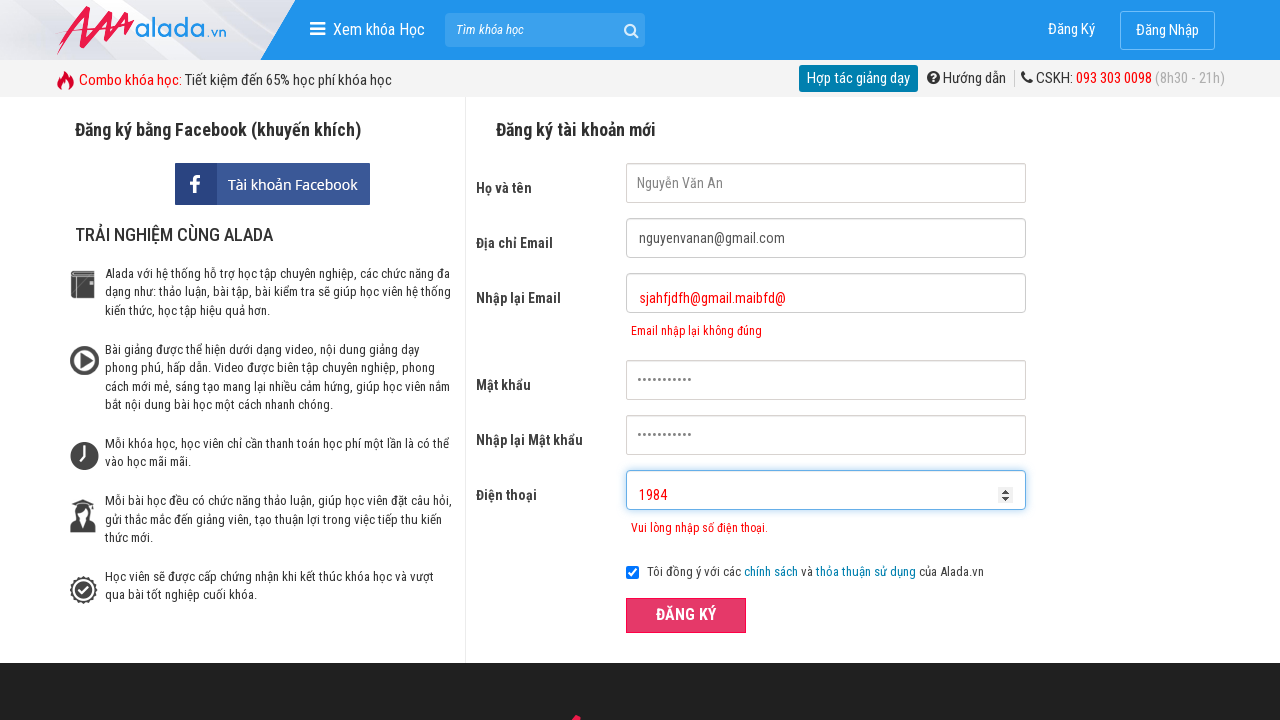

Clicked register button to submit form with invalid prefix phone number at (686, 615) on xpath=//form[@id='frmLogin']//button[text()='ĐĂNG KÝ']
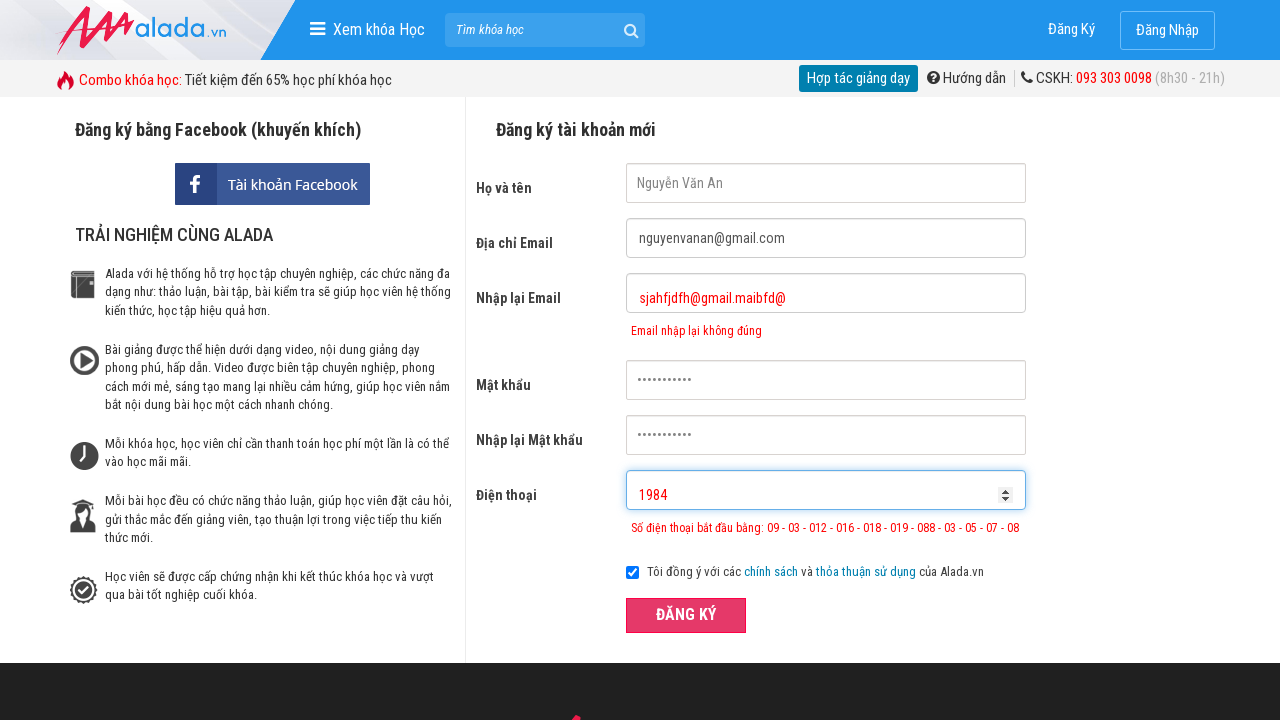

Phone error validation message appeared for invalid prefix phone number
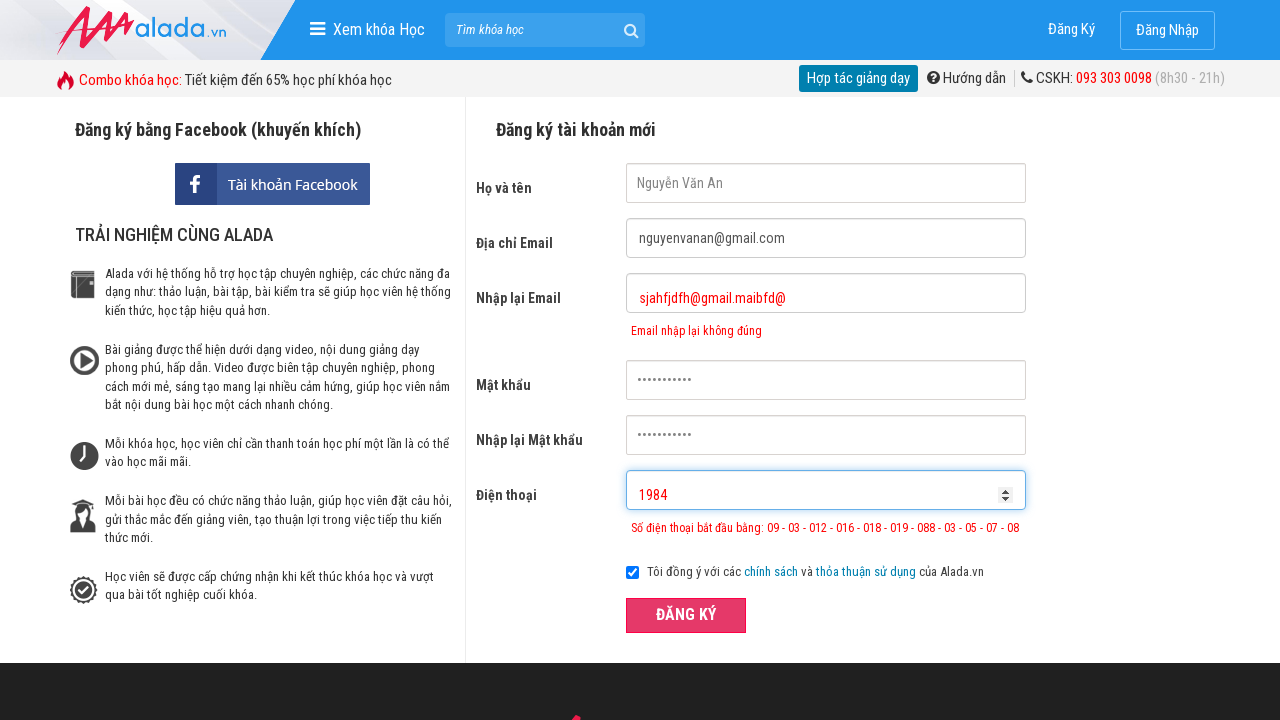

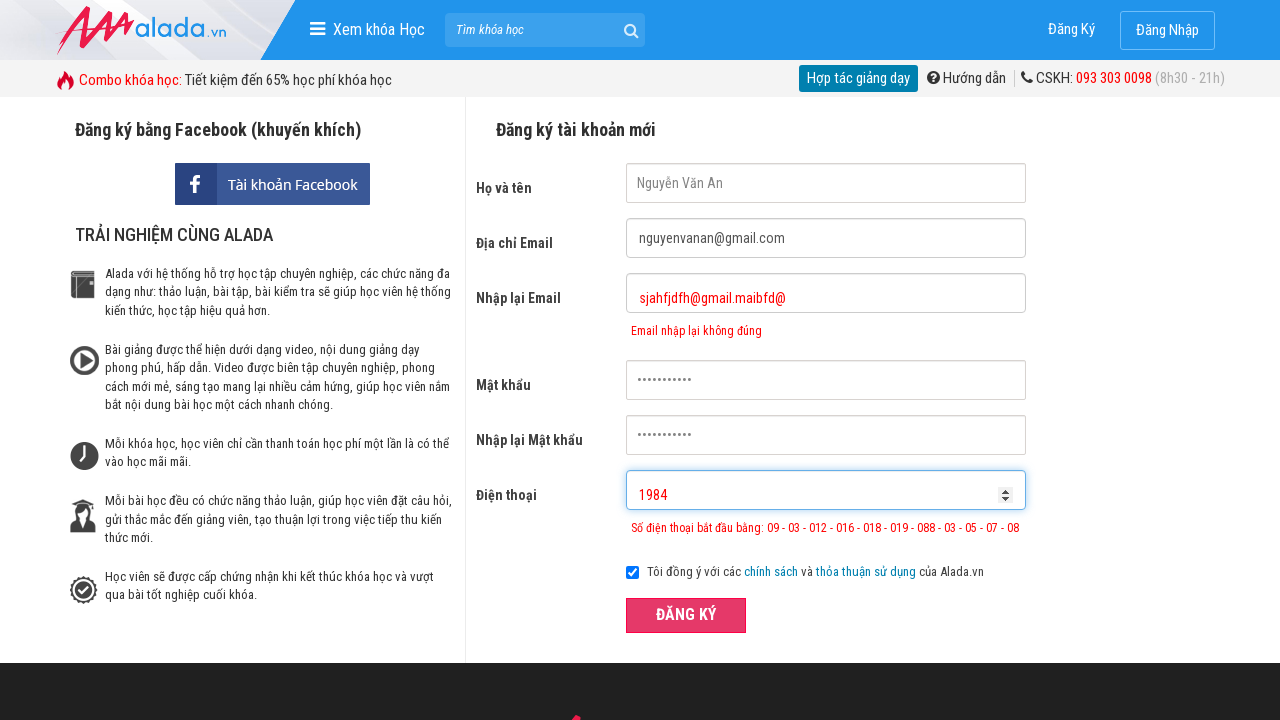